Navigates to NovoResume homepage and clicks on the main CTA button

Starting URL: https://novoresume.com/

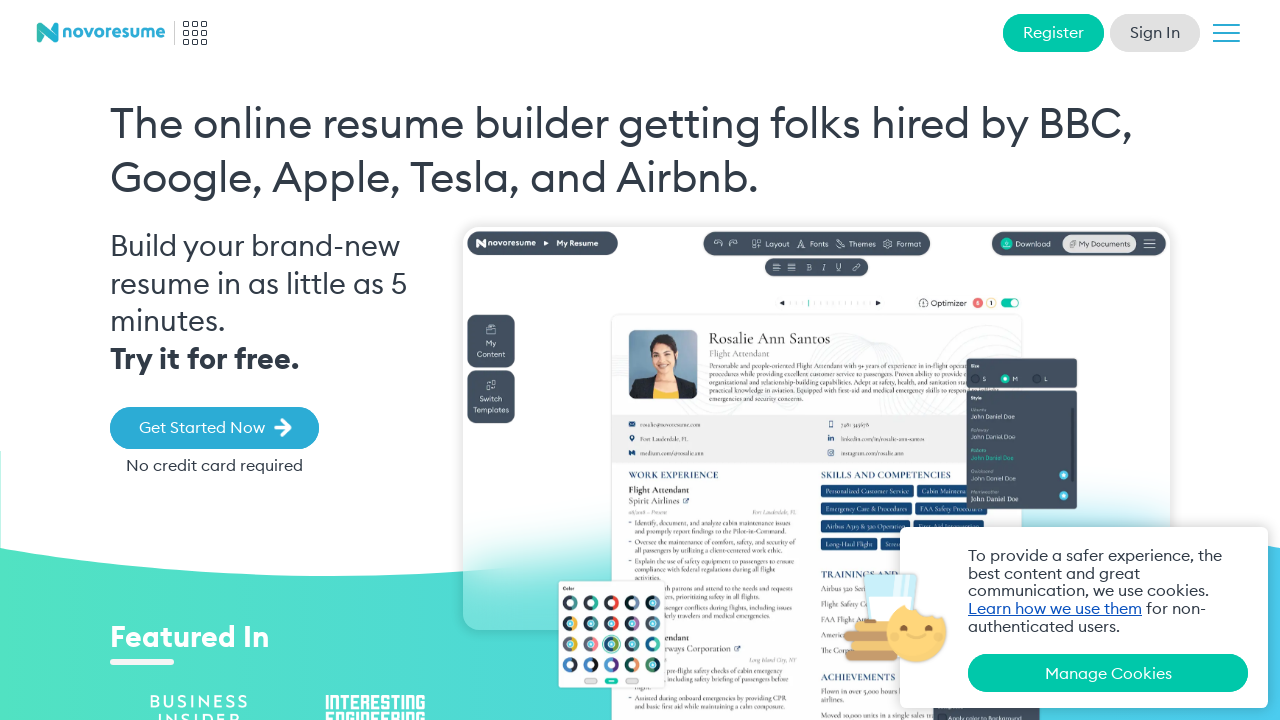

Navigated to NovoResume homepage
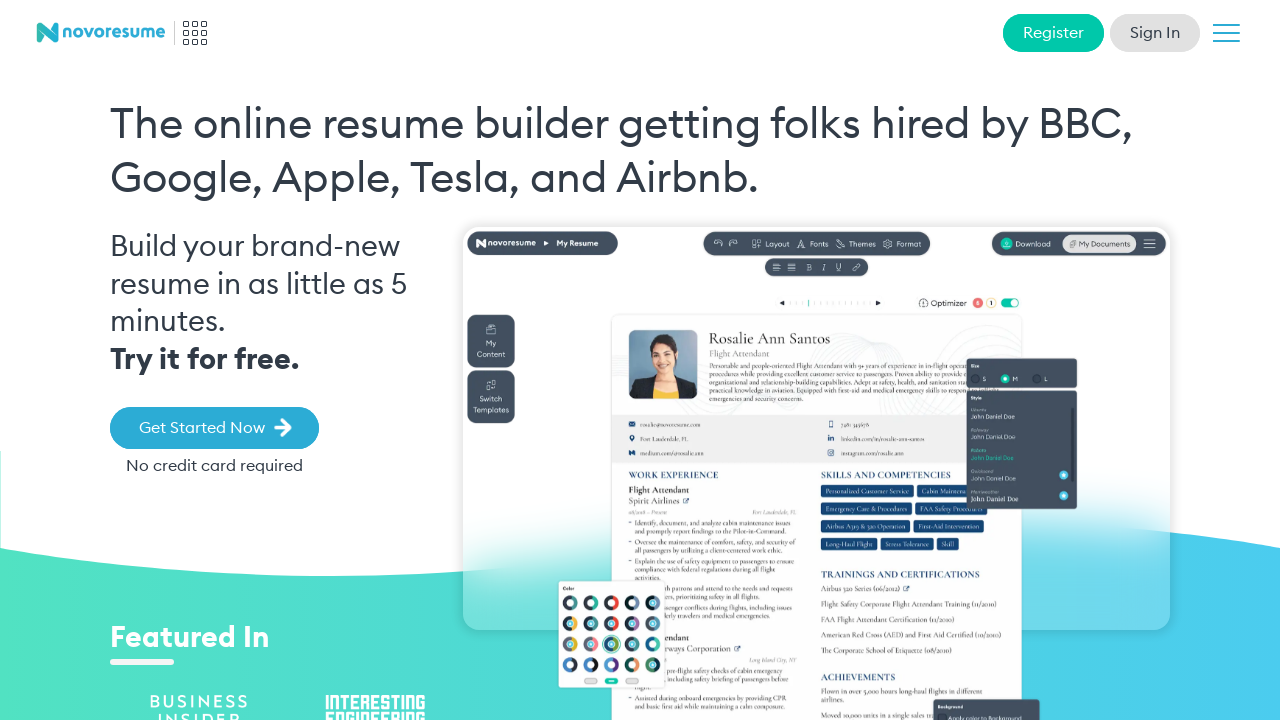

Clicked the main CTA button on NovoResume homepage at (215, 428) on .n-btn-e.n-btn-txt-icon.btn-cta
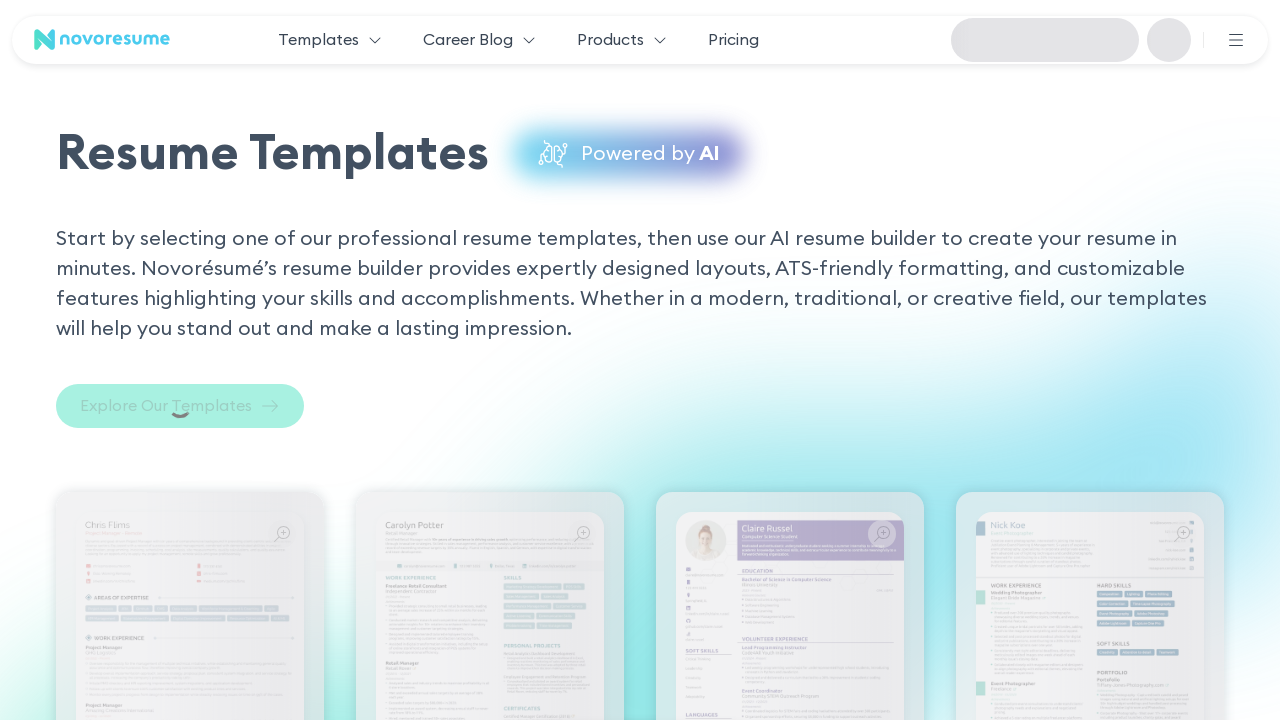

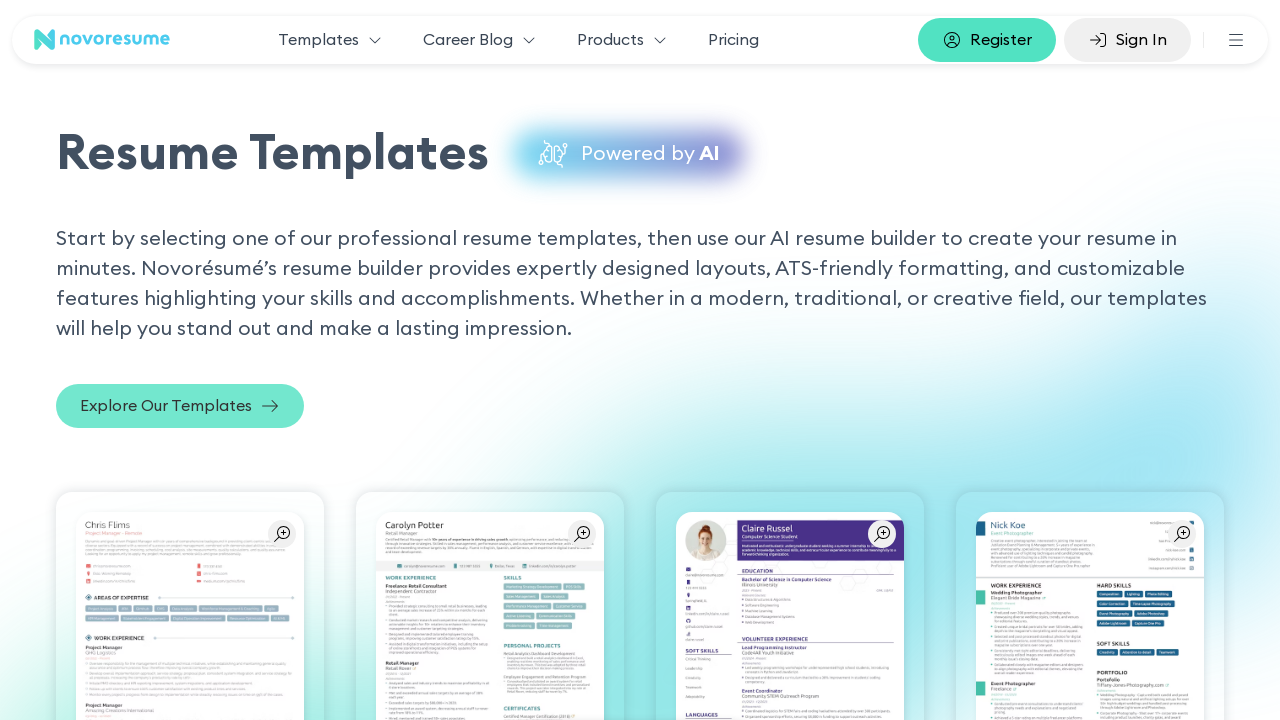